Tests radio button and checkbox interactions on an automation practice page by selecting a radio button and checking specific checkboxes

Starting URL: https://rahulshettyacademy.com/AutomationPractice/

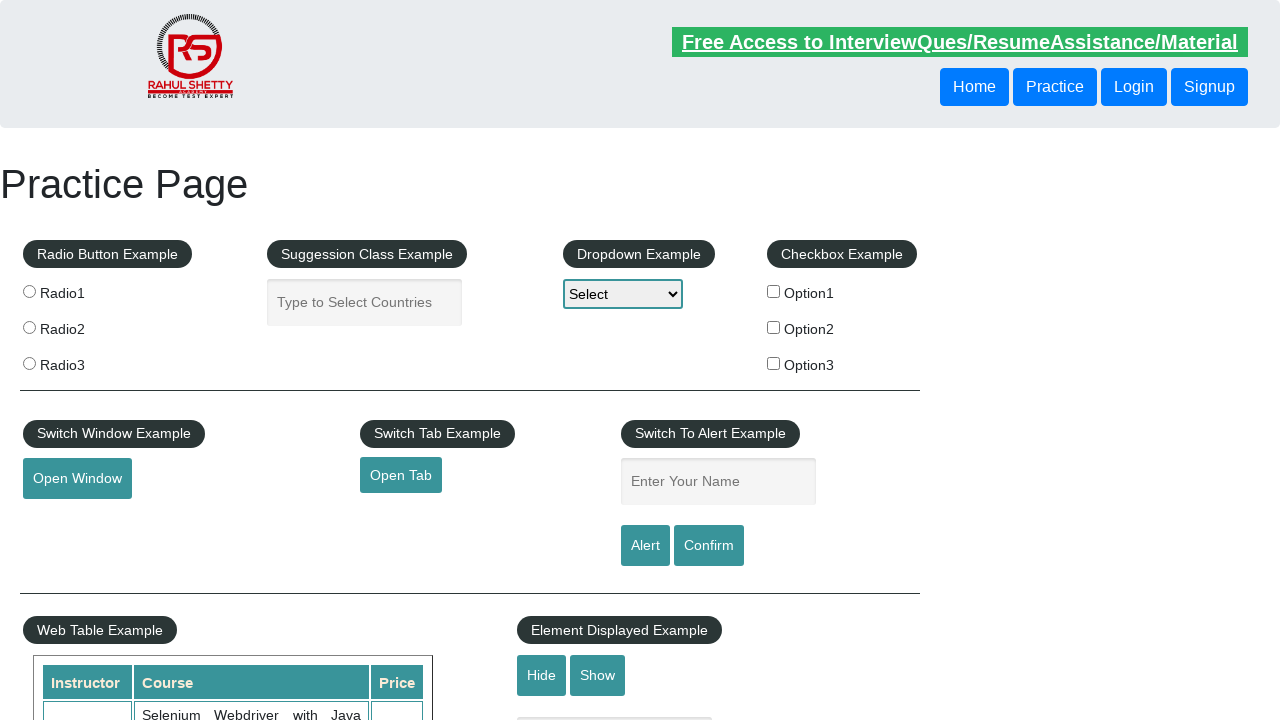

Clicked the first radio button at (29, 291) on .radioButton
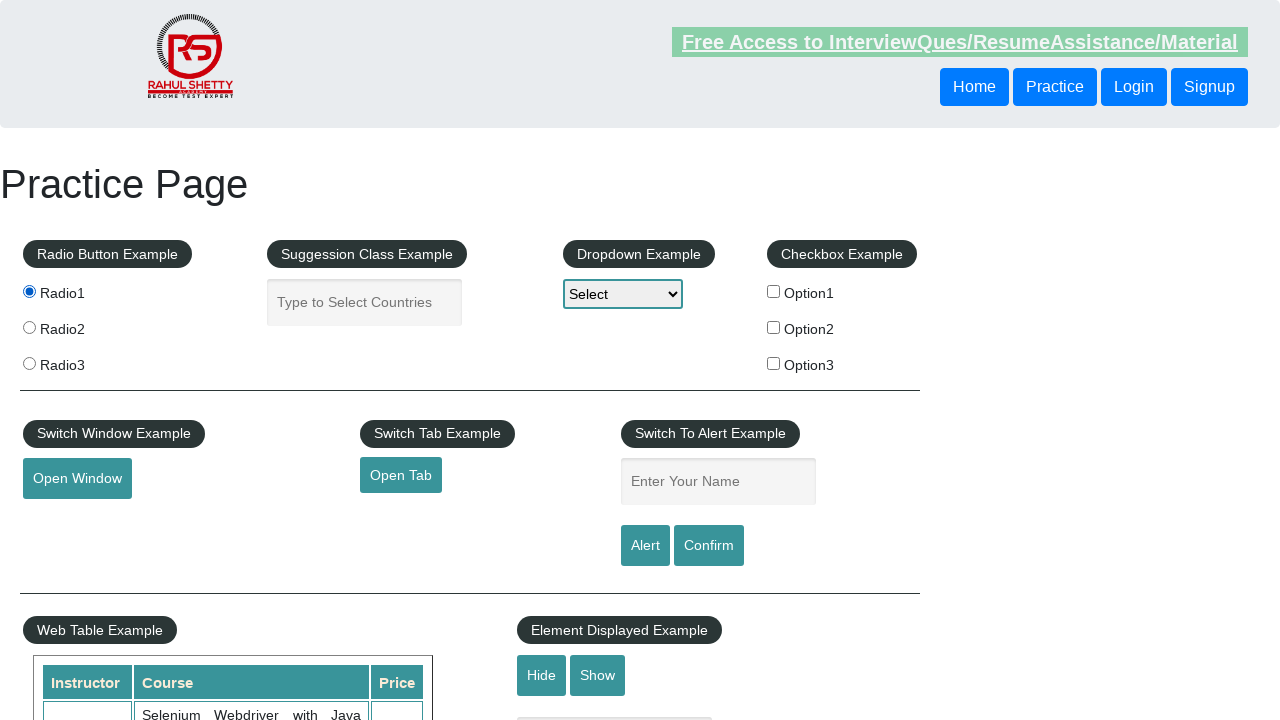

Located all checkboxes on the page
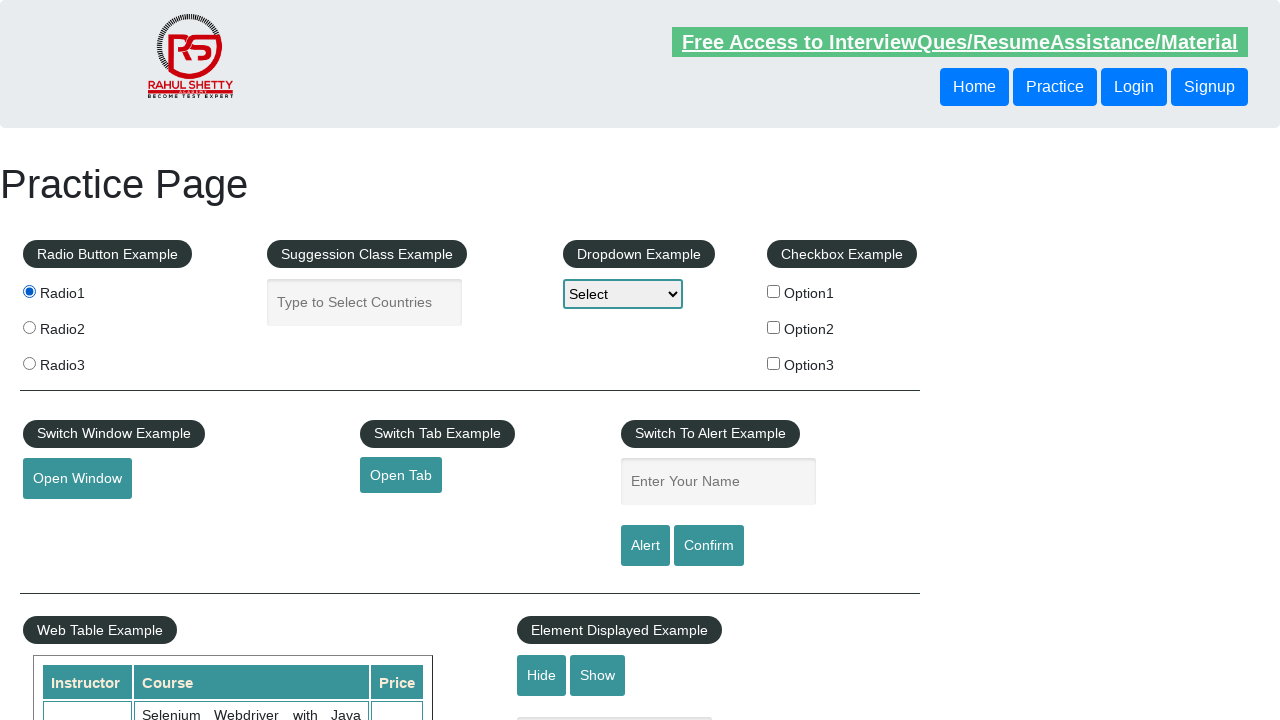

Clicked checkbox with value='option2' at (774, 327) on xpath=//input[@type='checkbox'] >> nth=1
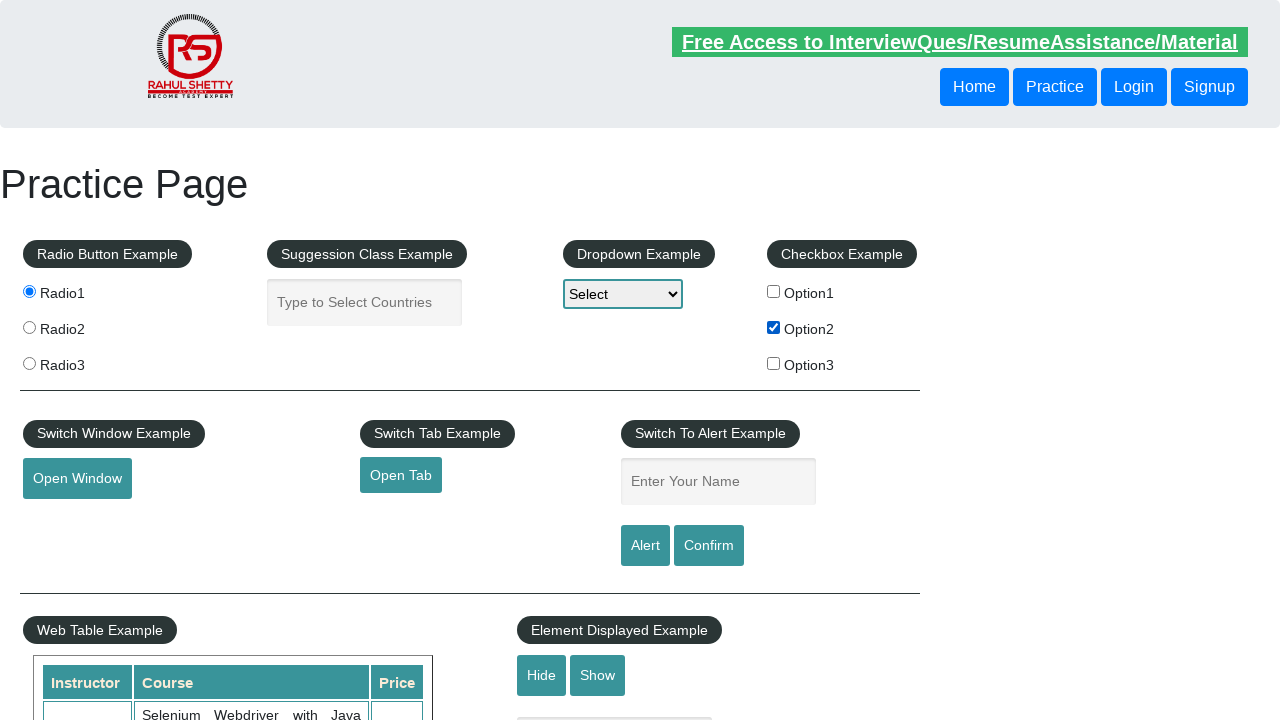

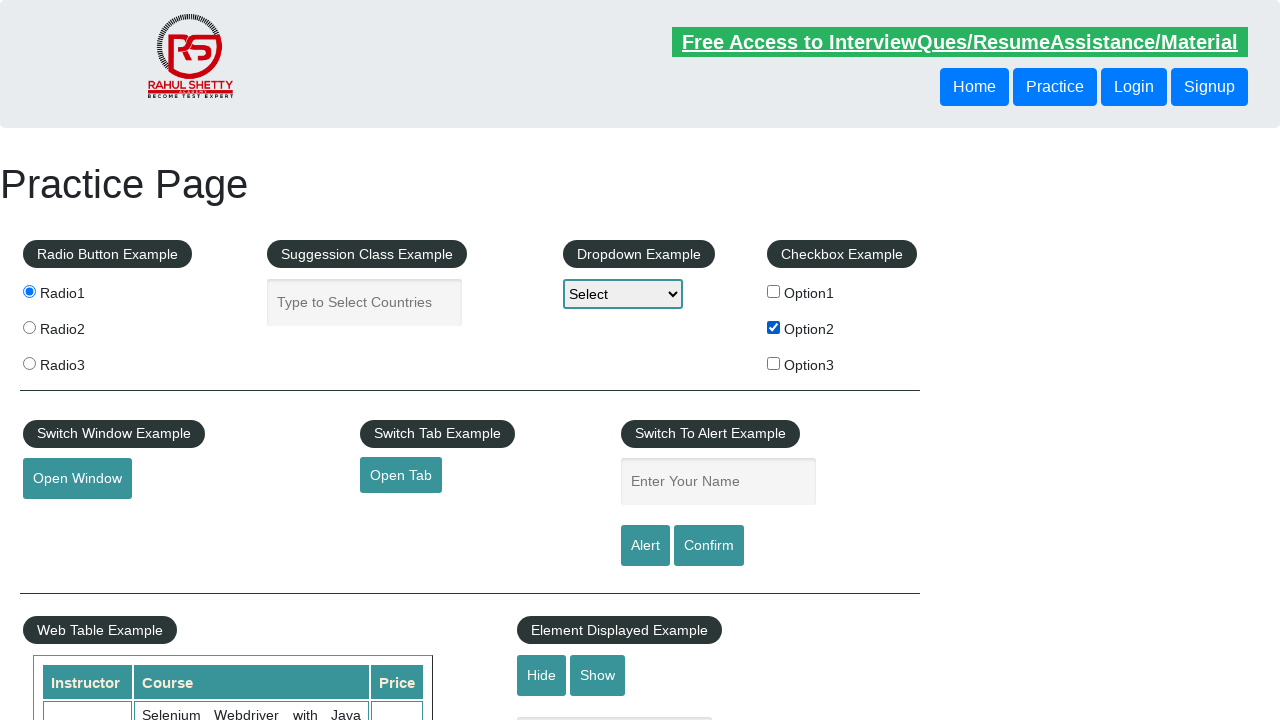